Tests the "Forgot Password?" link on the Rediff Mail login page by clicking it and verifying navigation

Starting URL: https://mail.rediff.com/cgi-bin/login.cgi

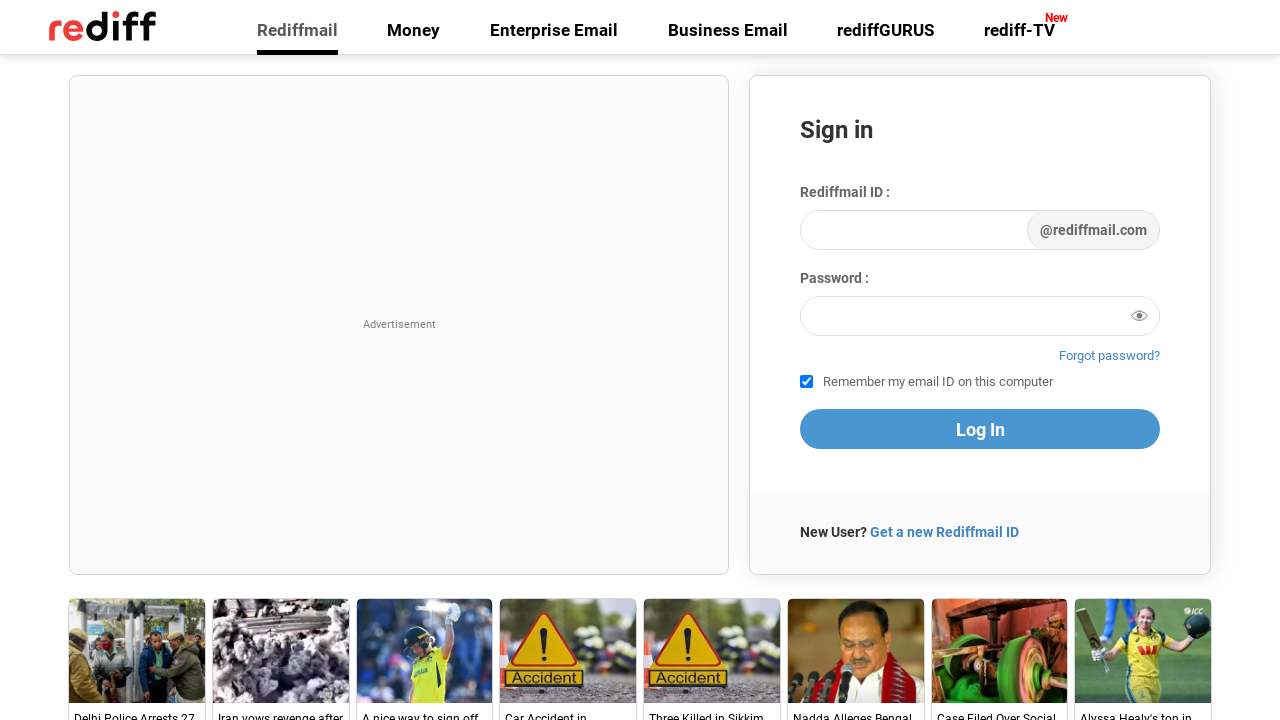

Clicked on the 'Forgot Password?' link on Rediff Mail login page at (1110, 356) on text=Forgot Password?
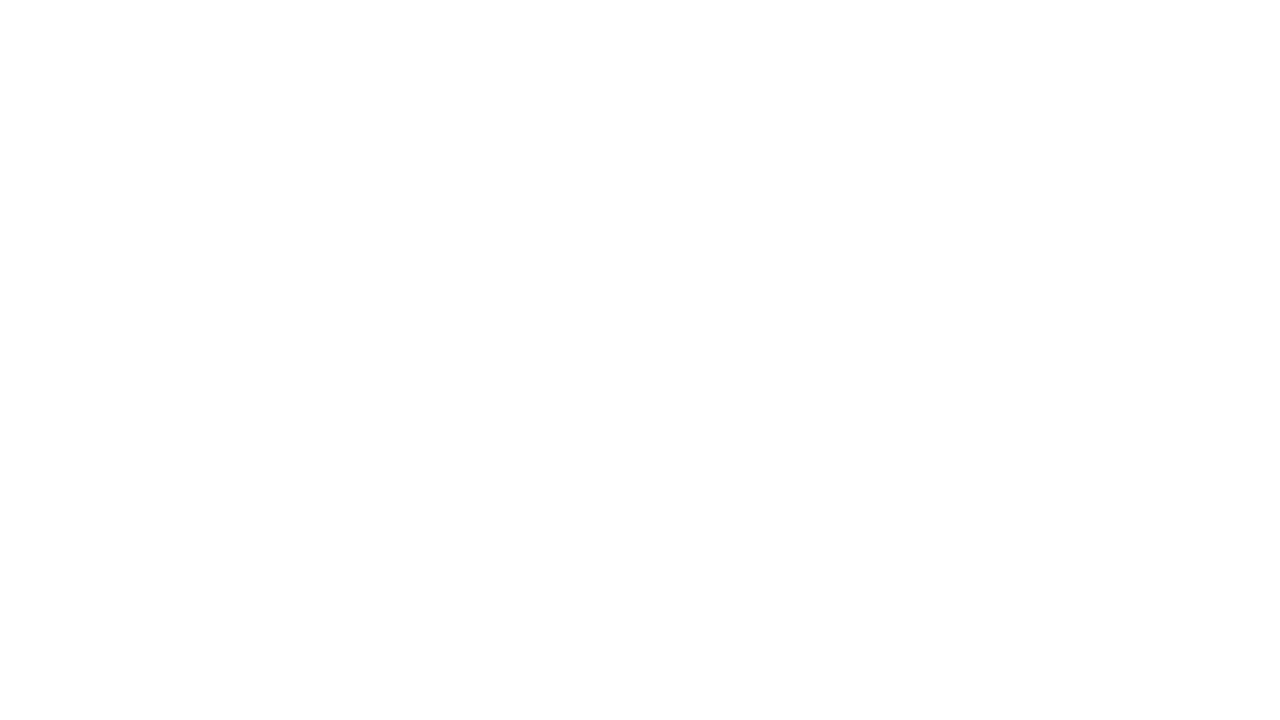

Page loaded after clicking 'Forgot Password?' link
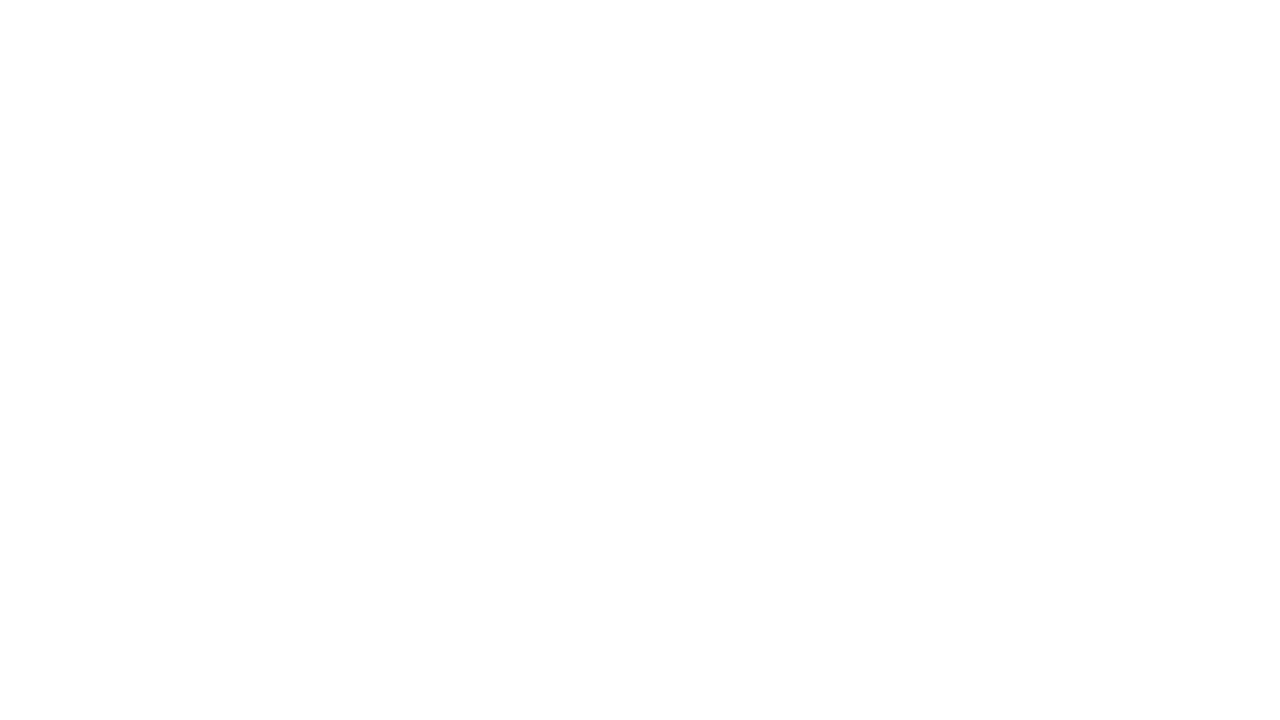

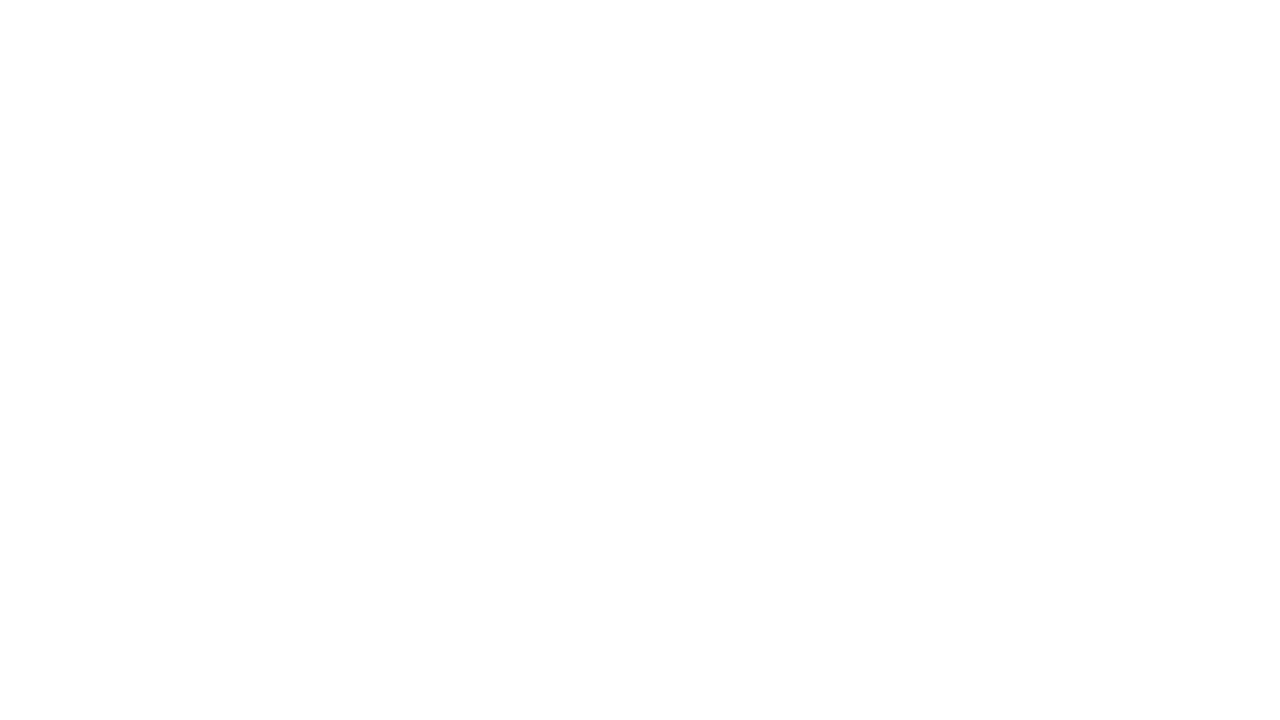